Tests the Add/Remove Elements functionality by clicking the Add Element button, verifying the Delete button appears, clicking Delete, and verifying the page heading is still visible.

Starting URL: https://the-internet.herokuapp.com/add_remove_elements/

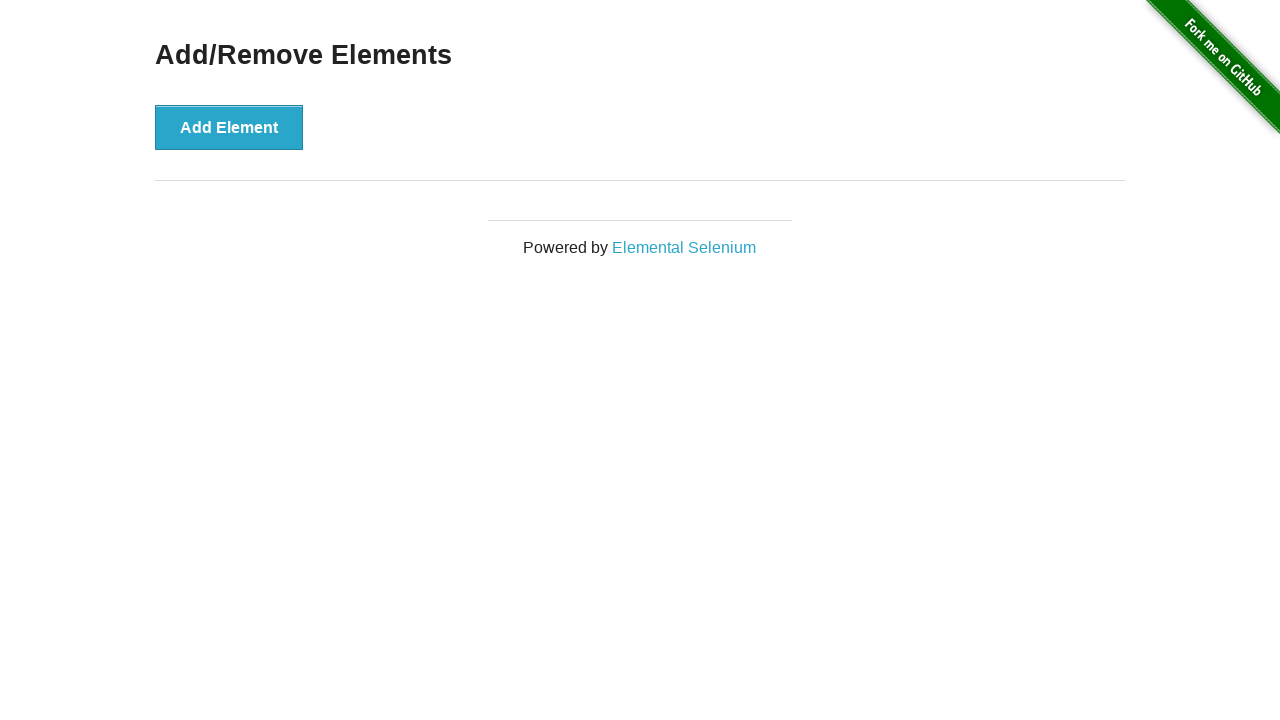

Clicked the Add Element button at (229, 127) on xpath=//button[text()='Add Element']
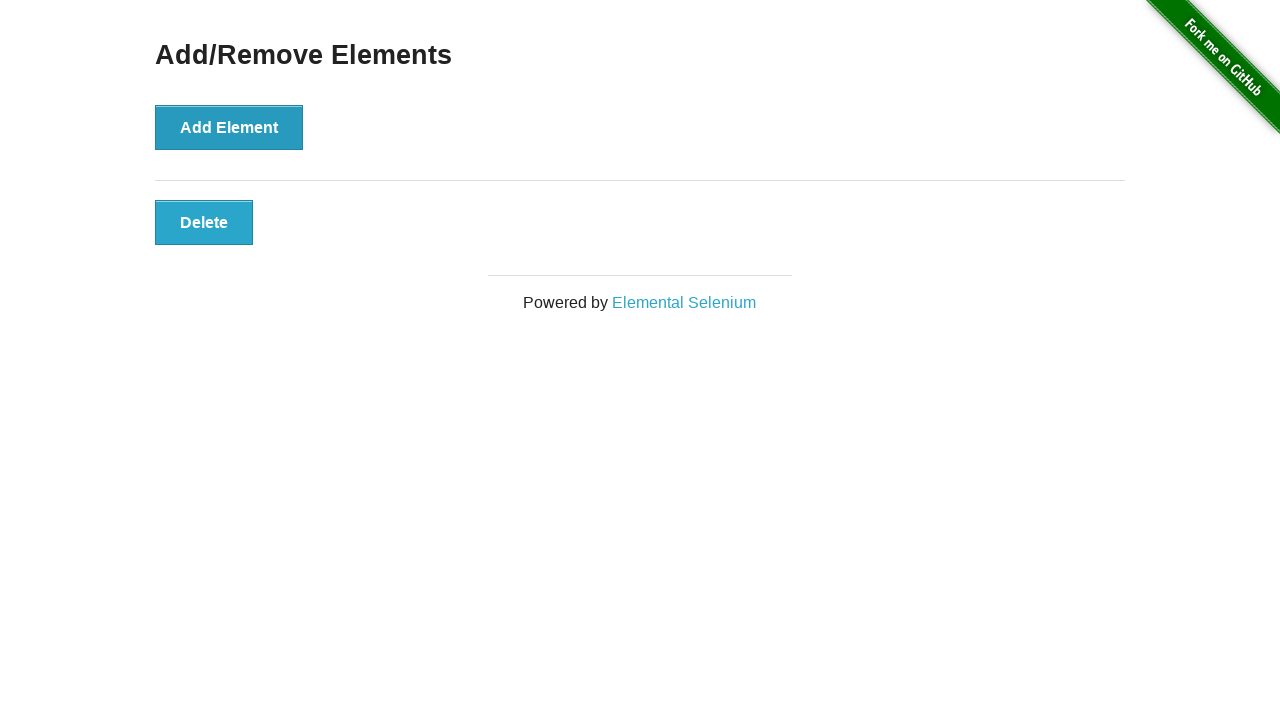

Waited for Delete button to appear
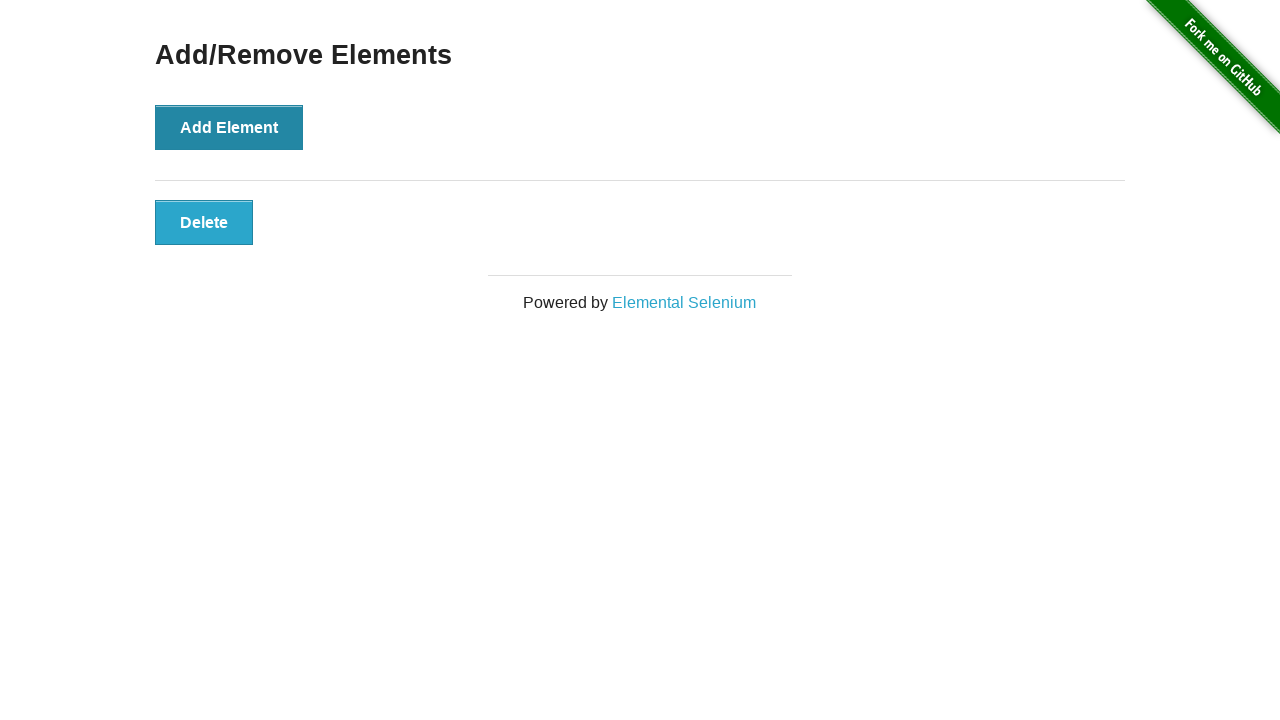

Located the Delete button
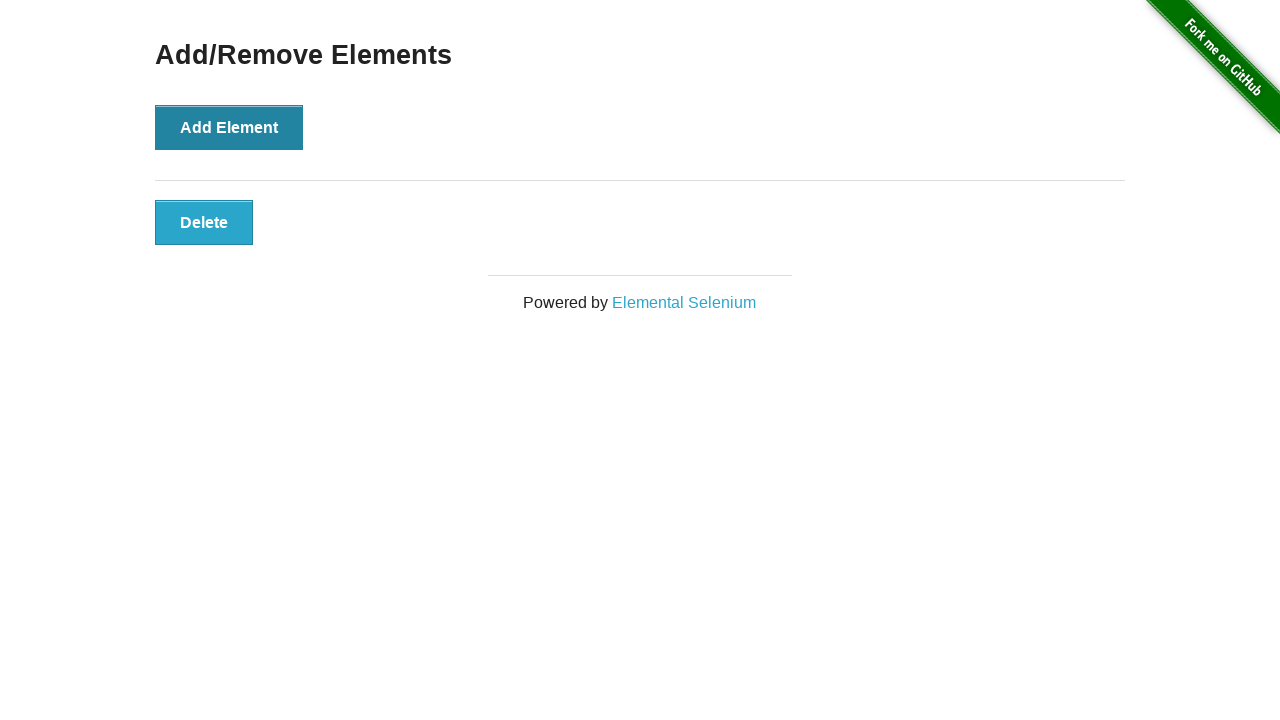

Verified Delete button is visible
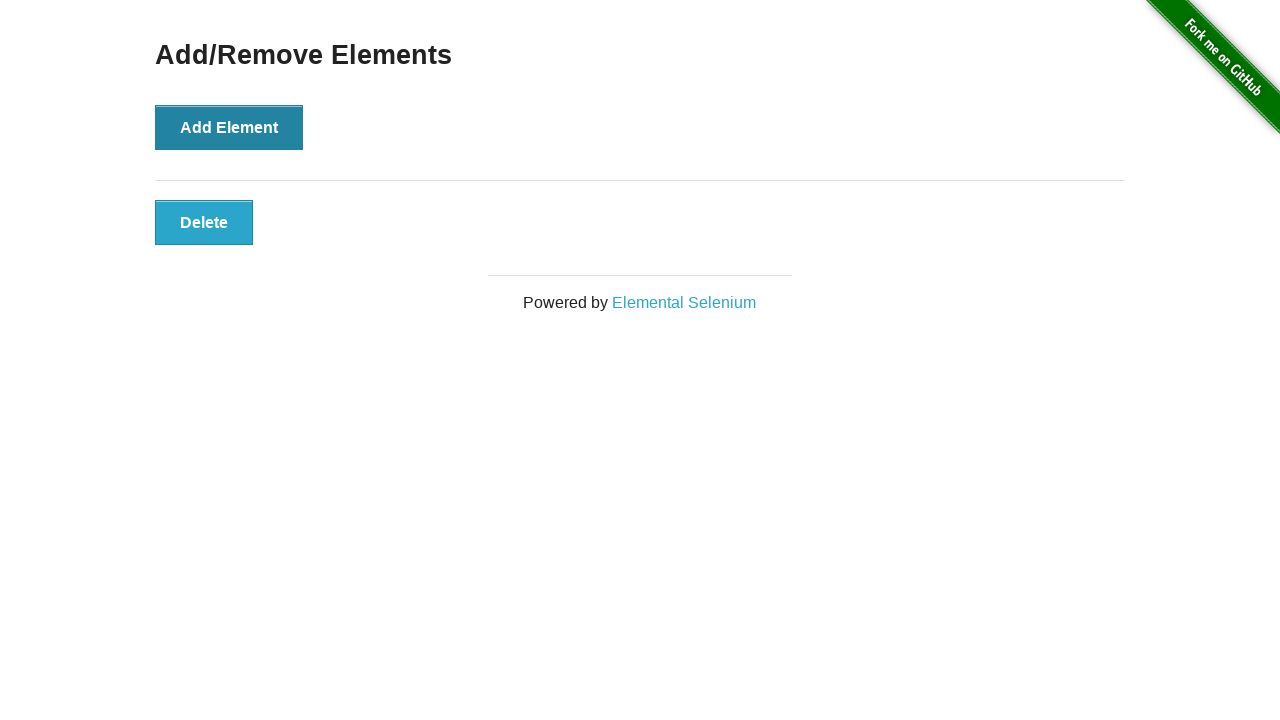

Clicked the Delete button at (204, 222) on xpath=//button[text()='Delete']
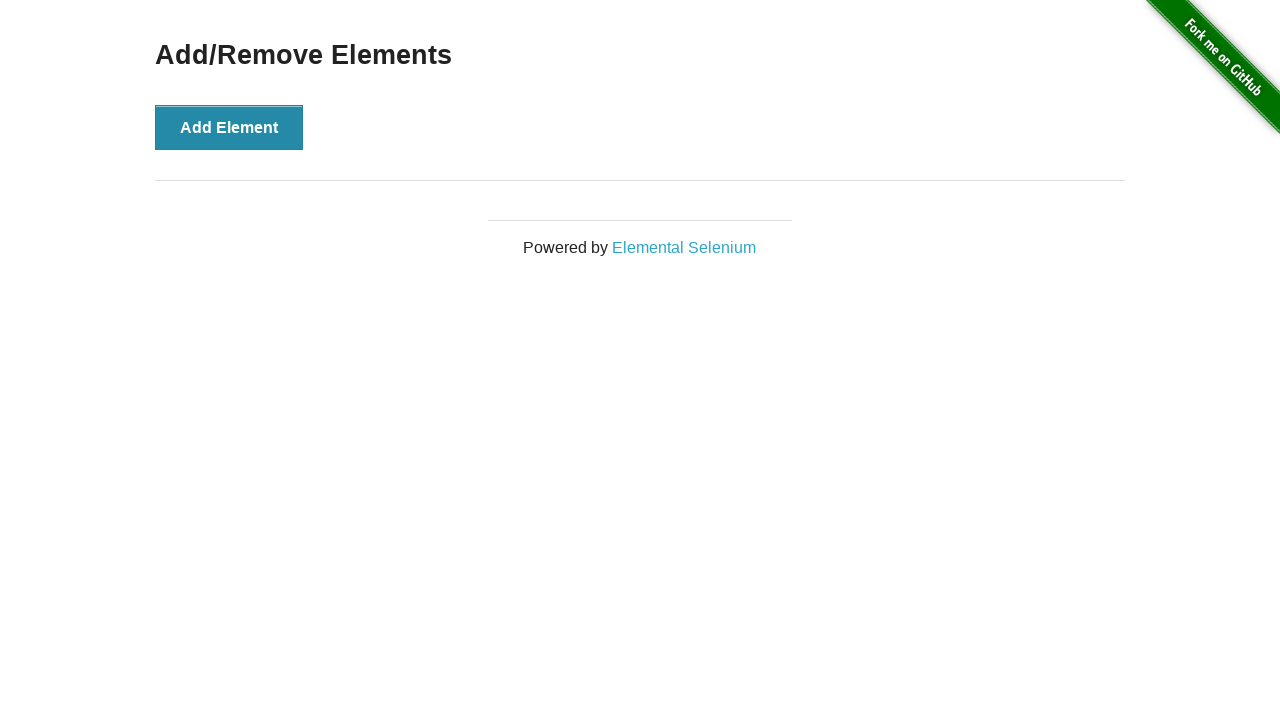

Located the Add/Remove Elements heading
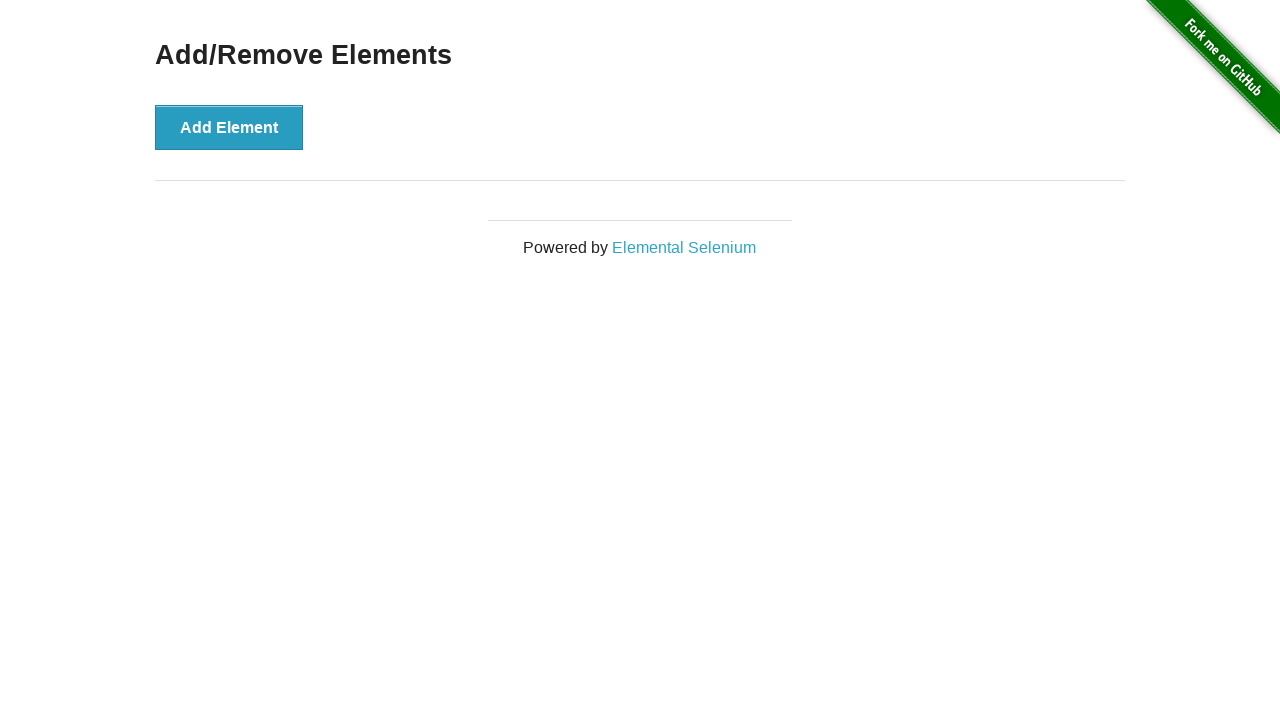

Verified Add/Remove Elements heading is still visible
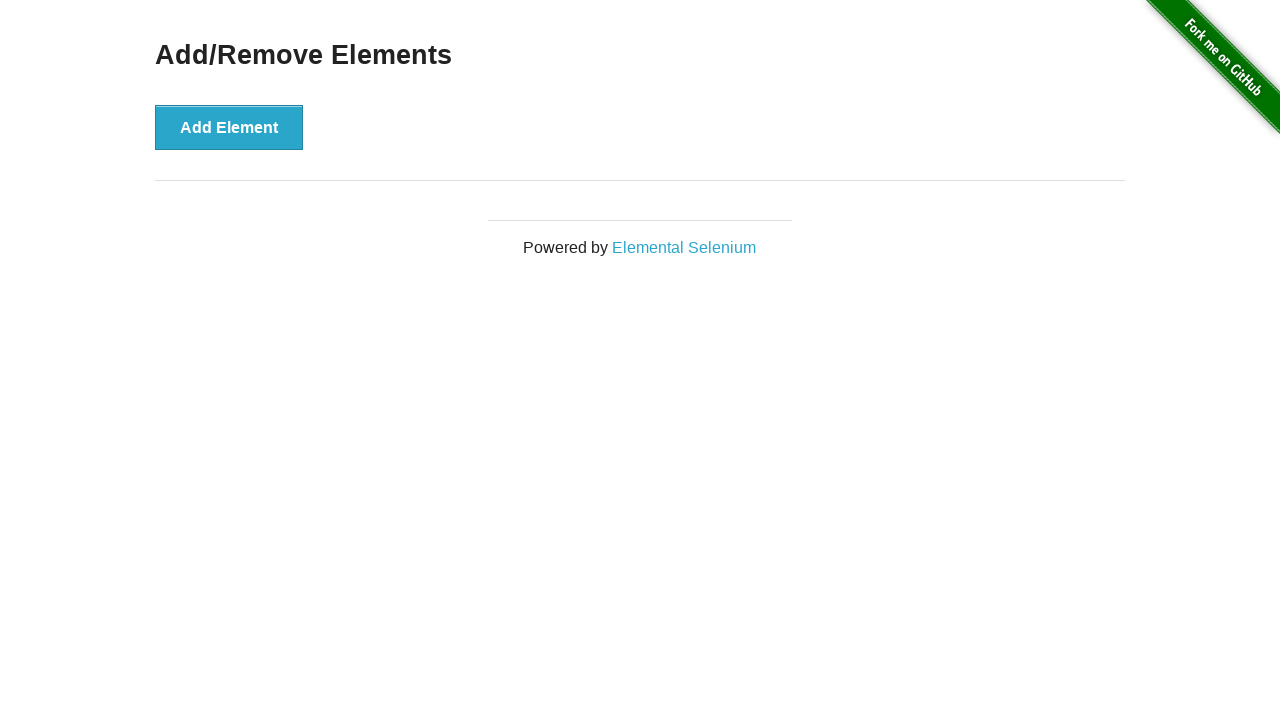

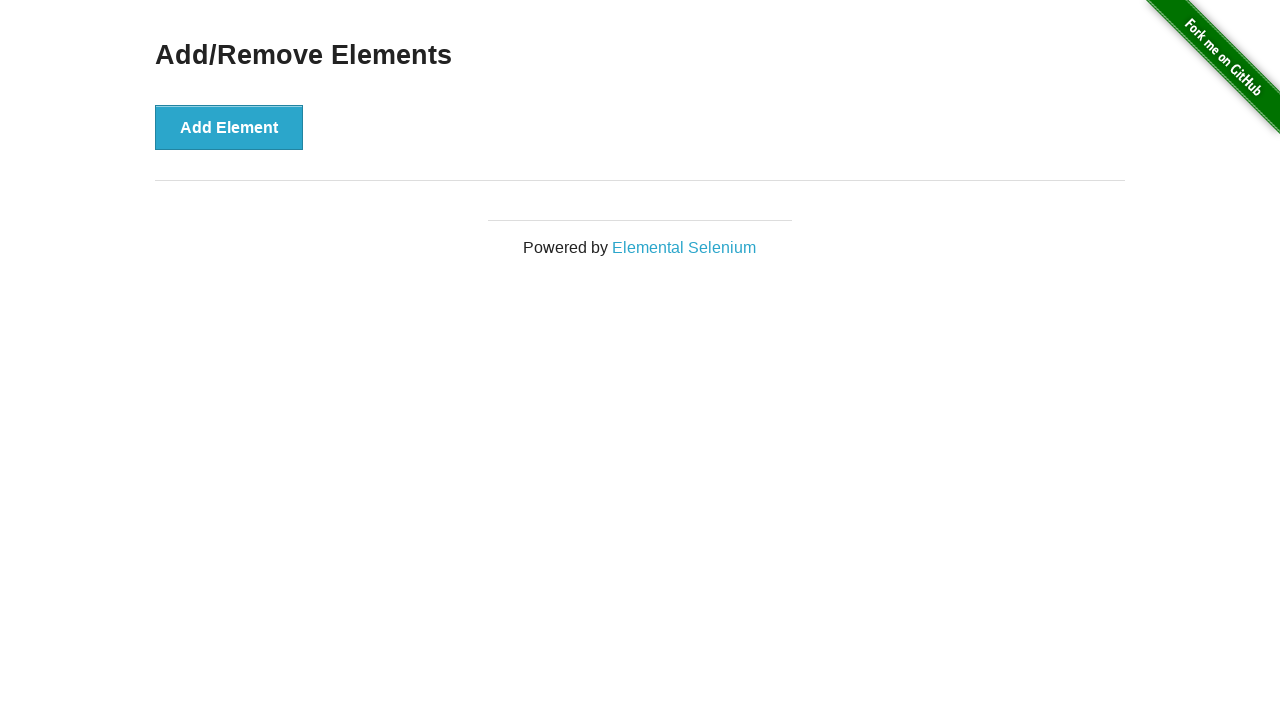